Tests web table functionality by navigating to a table with checkboxes, selecting a checkbox for "HP Envy" row, and verifying the checkbox is selected and the "Remove Checked Rows" button becomes enabled.

Starting URL: https://demoapps.qspiders.com/ui/alert?sublist=0

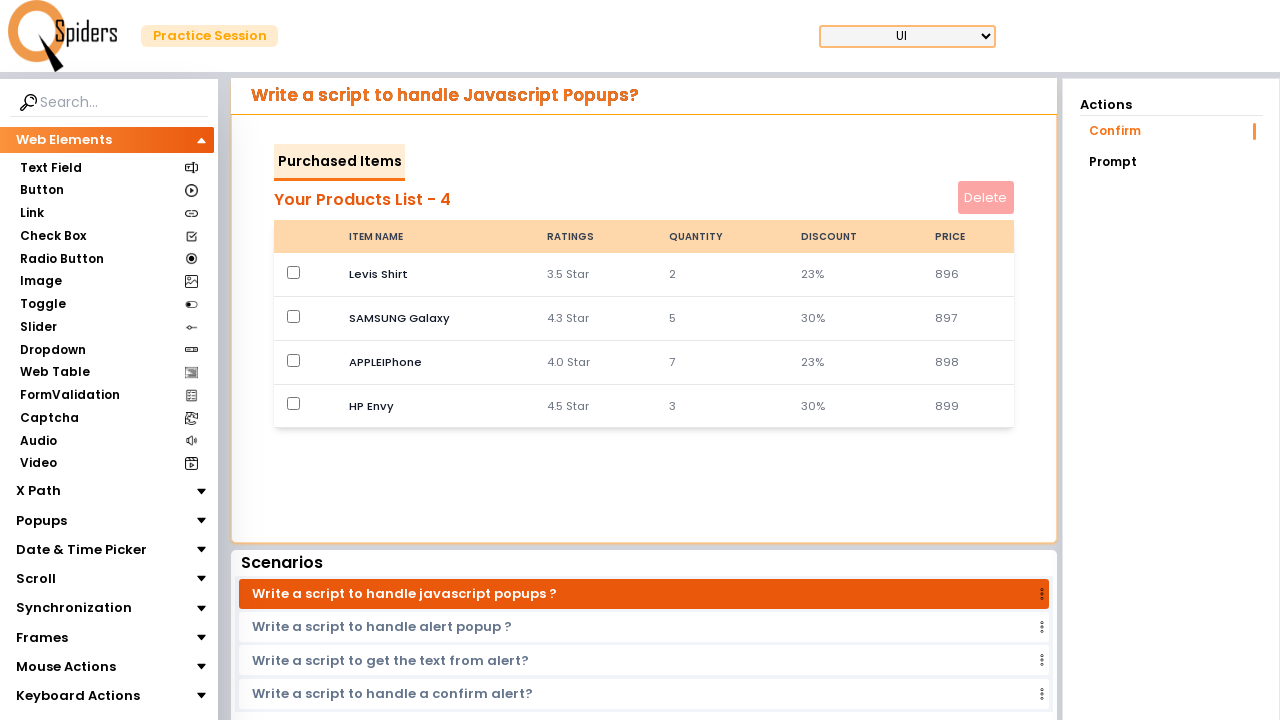

Clicked on 'Web Table' section at (54, 373) on xpath=//section[text()='Web Table']
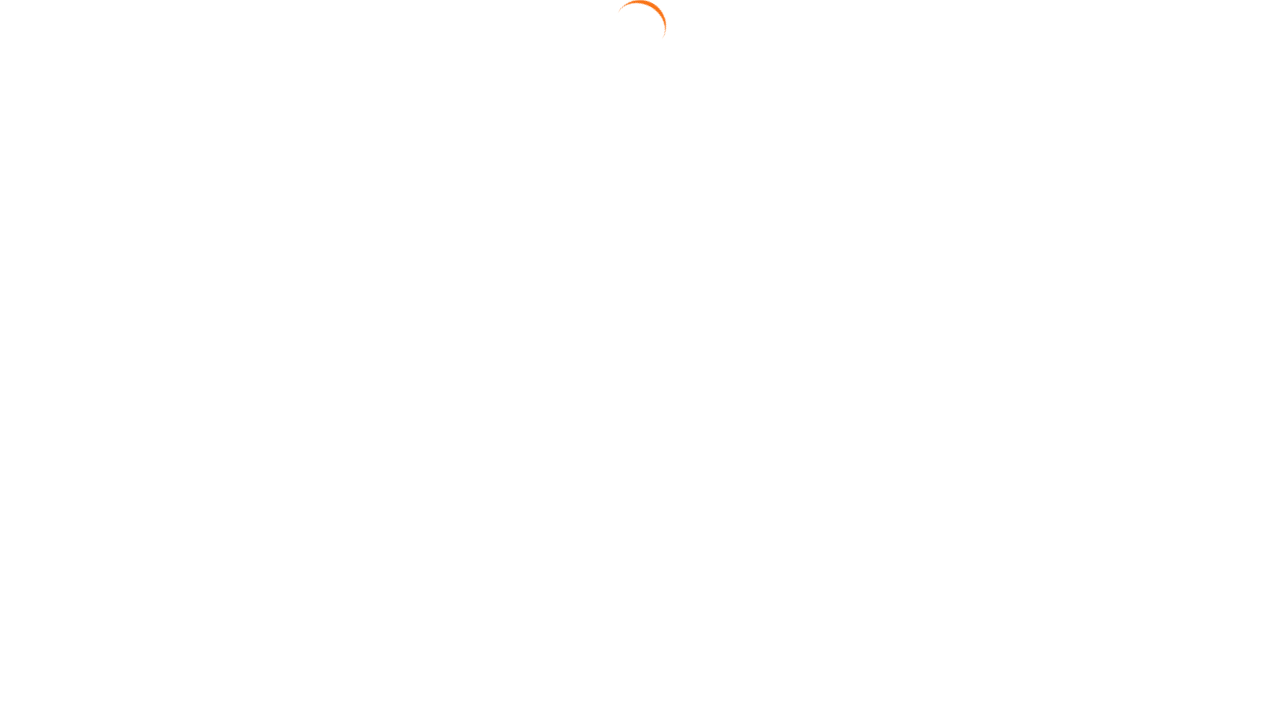

Clicked on 'Table With Checkbox' link at (1170, 246) on xpath=//a[text()='Table With Checkbox']
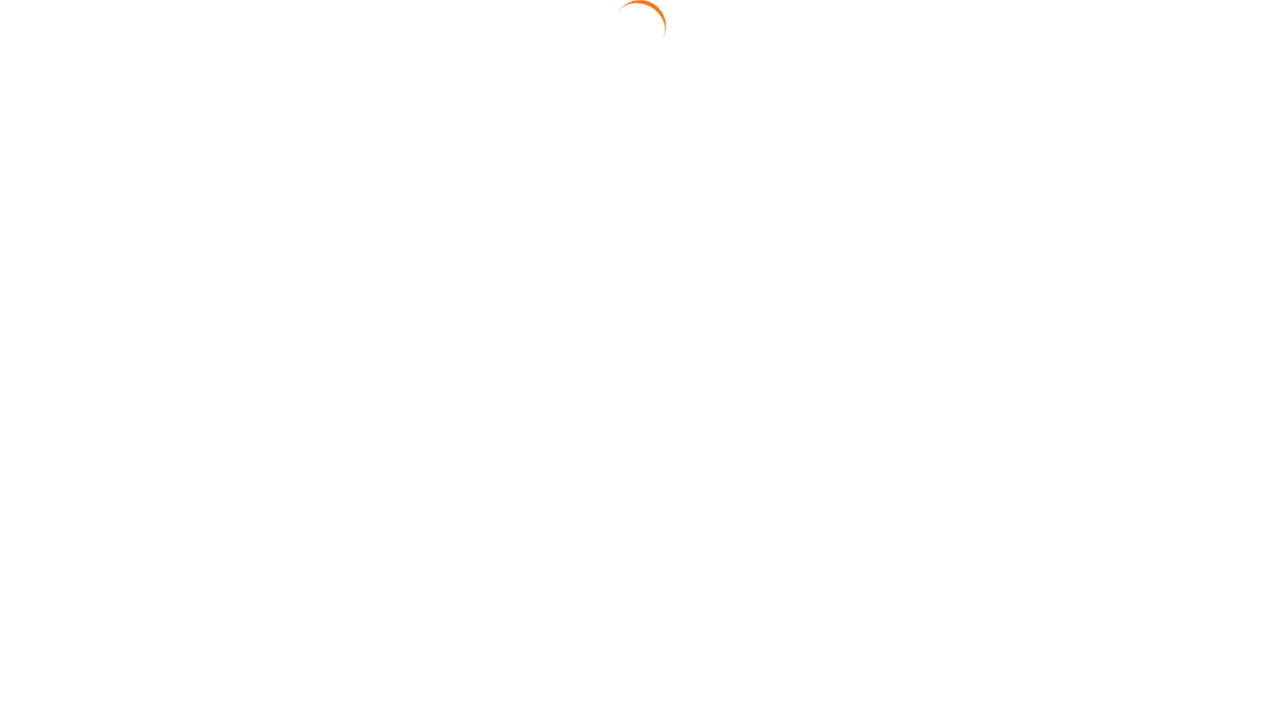

Navigated to Table With Checkbox page
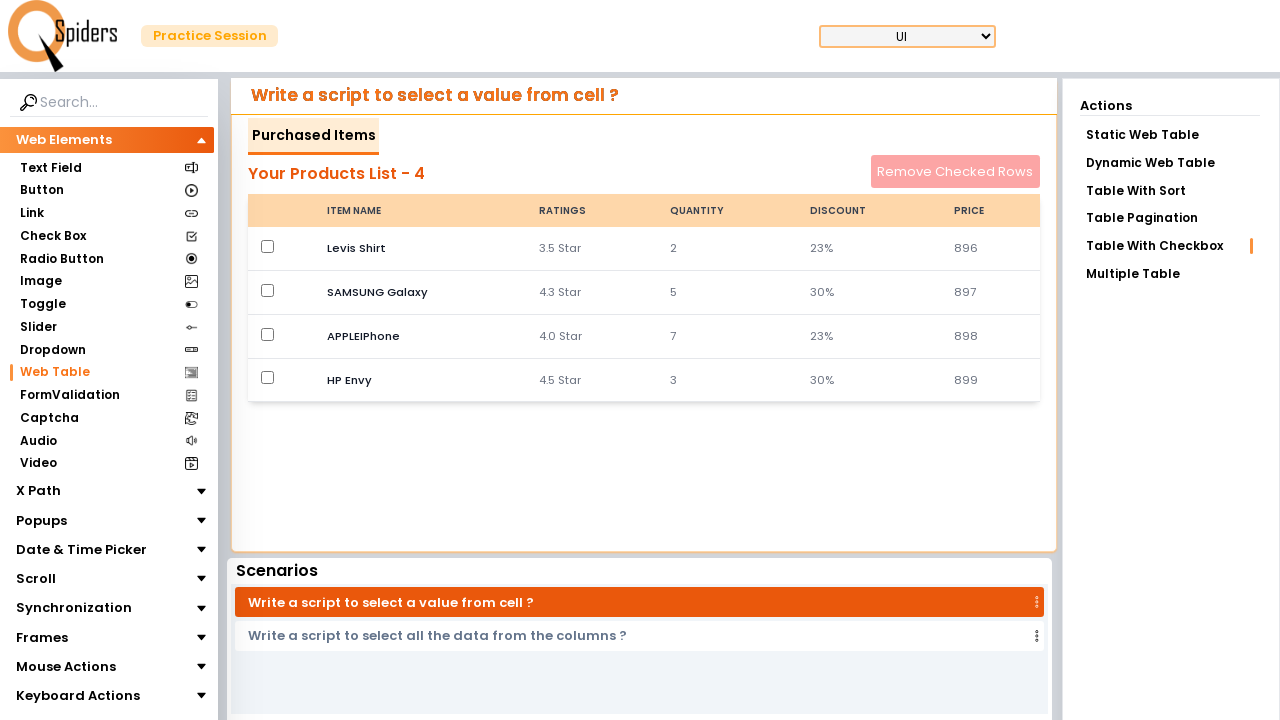

Located 'HP Envy' cell in the table
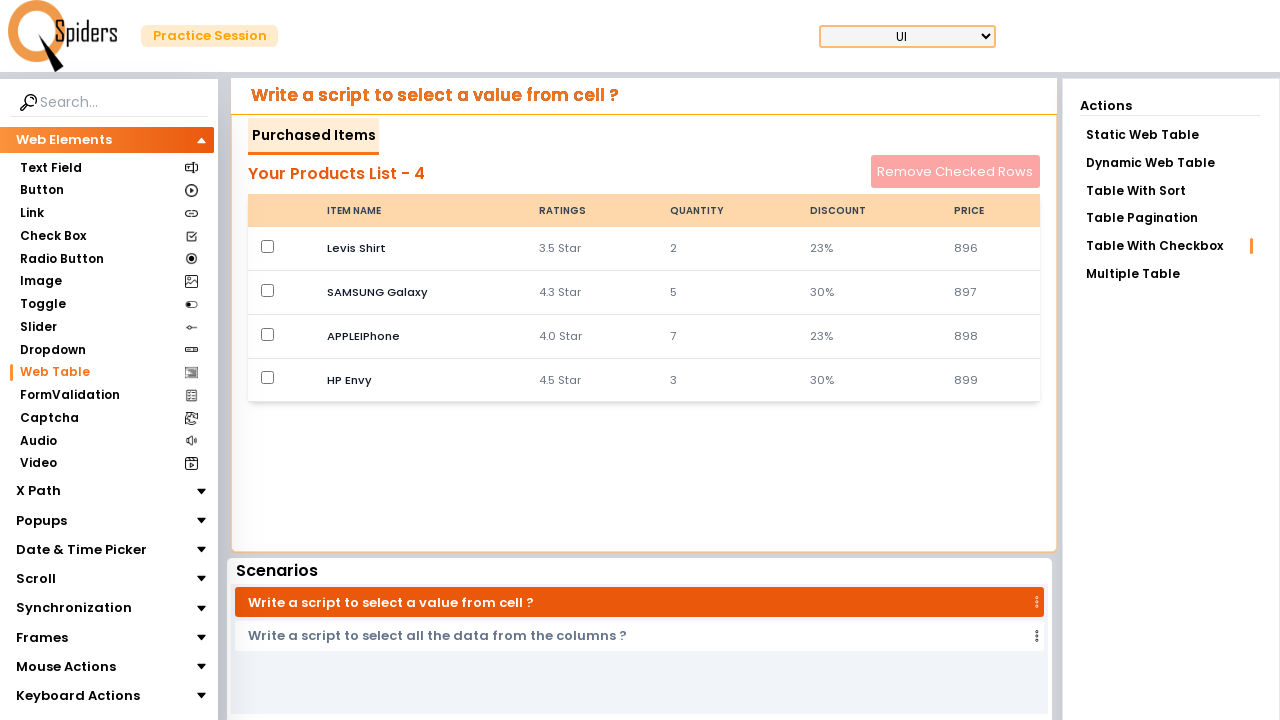

Clicked checkbox for HP Envy row at (268, 378) on xpath=//td[@class='px-4']/../../tr[4]/td/input
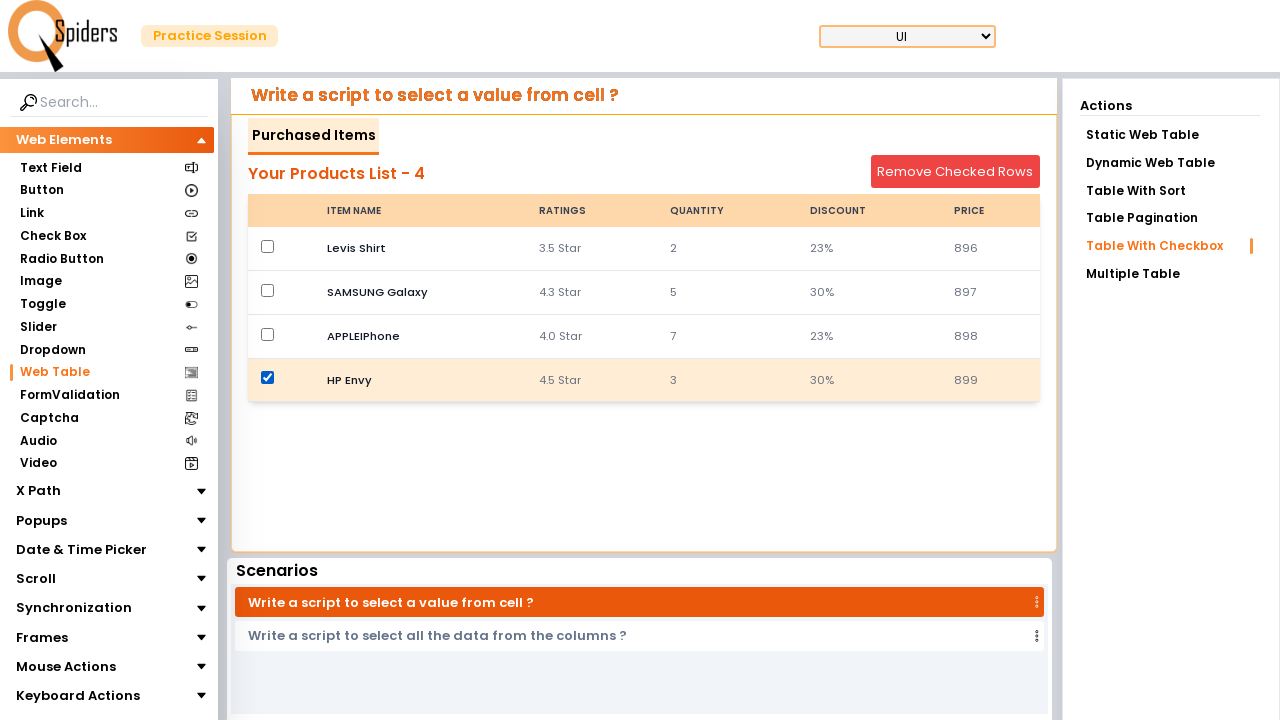

Verified that HP Envy checkbox is selected
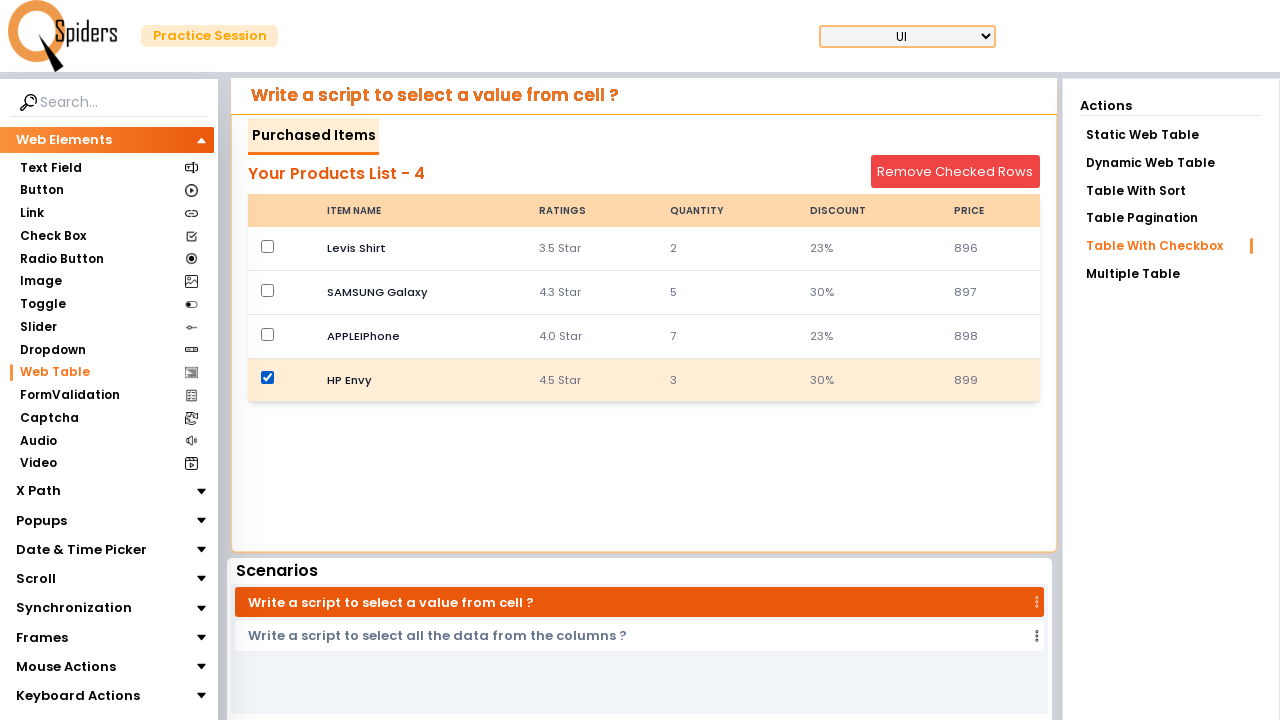

Verified that 'Remove Checked Rows' button is enabled
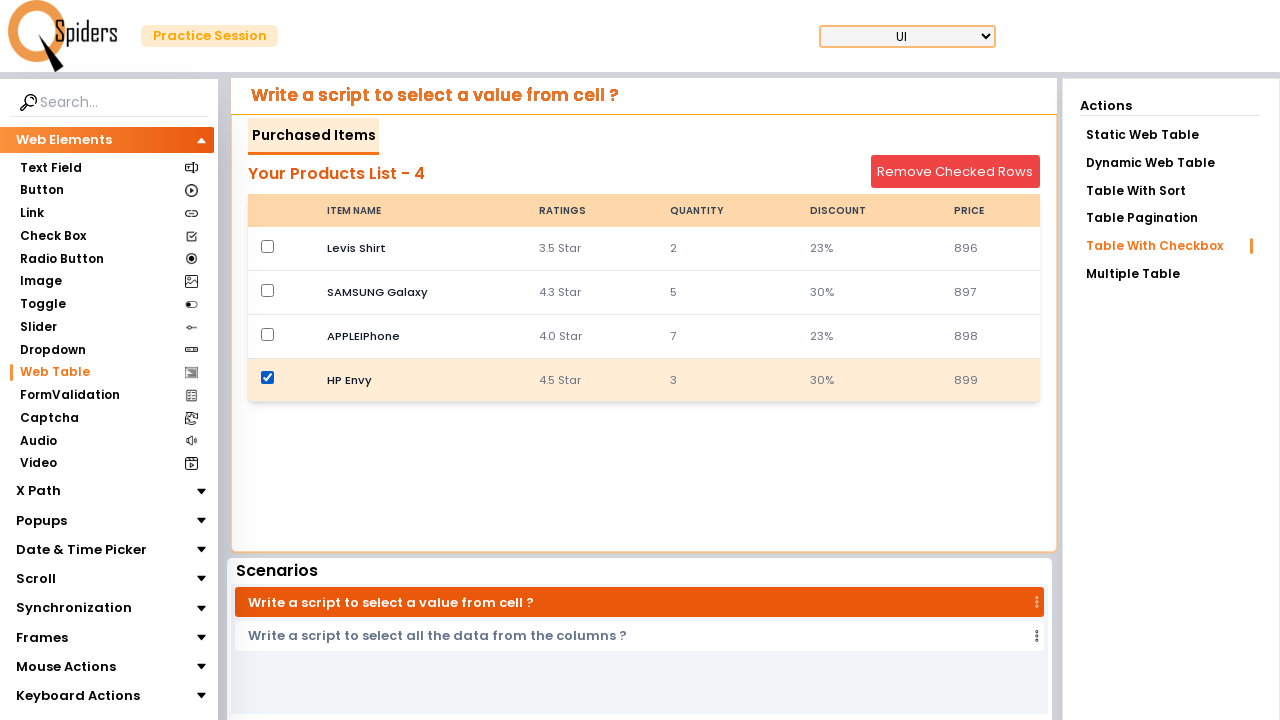

Confirmed all table rows are visible
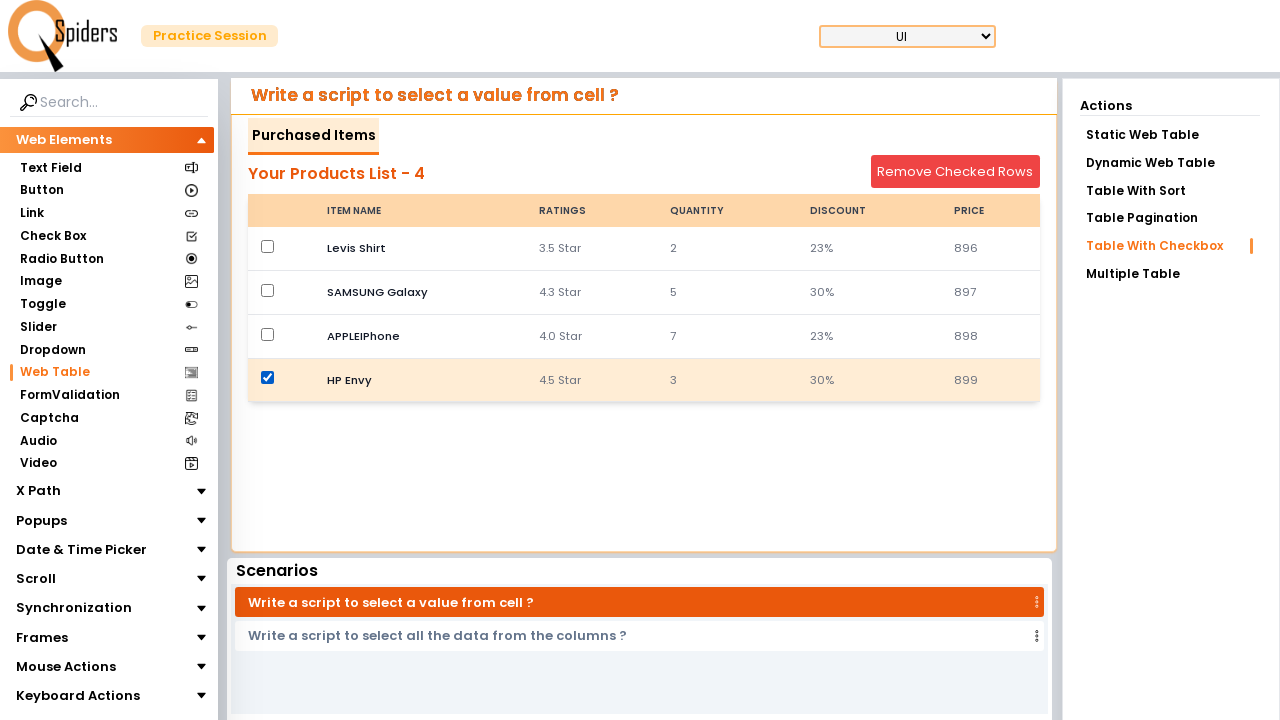

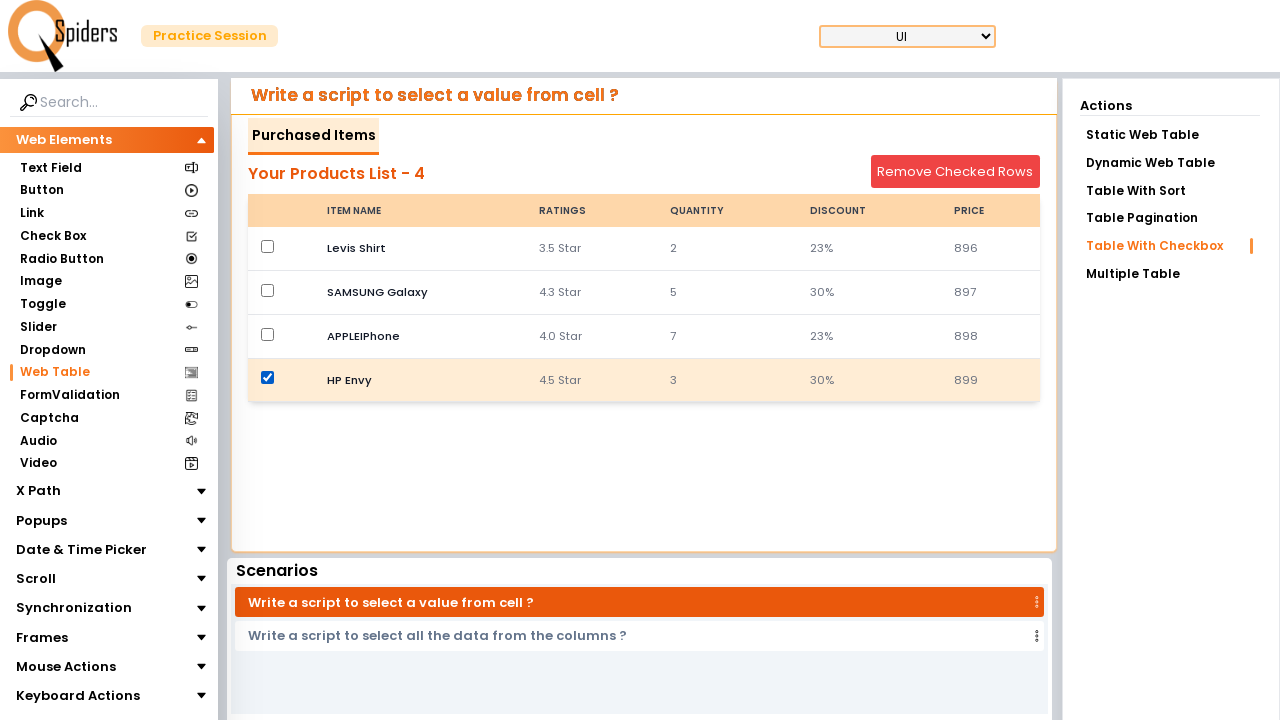